Tests the add to cart functionality on BrowserStack demo site by clicking the add to cart button for a product and verifying the cart opens with the correct product displayed

Starting URL: https://www.bstackdemo.com

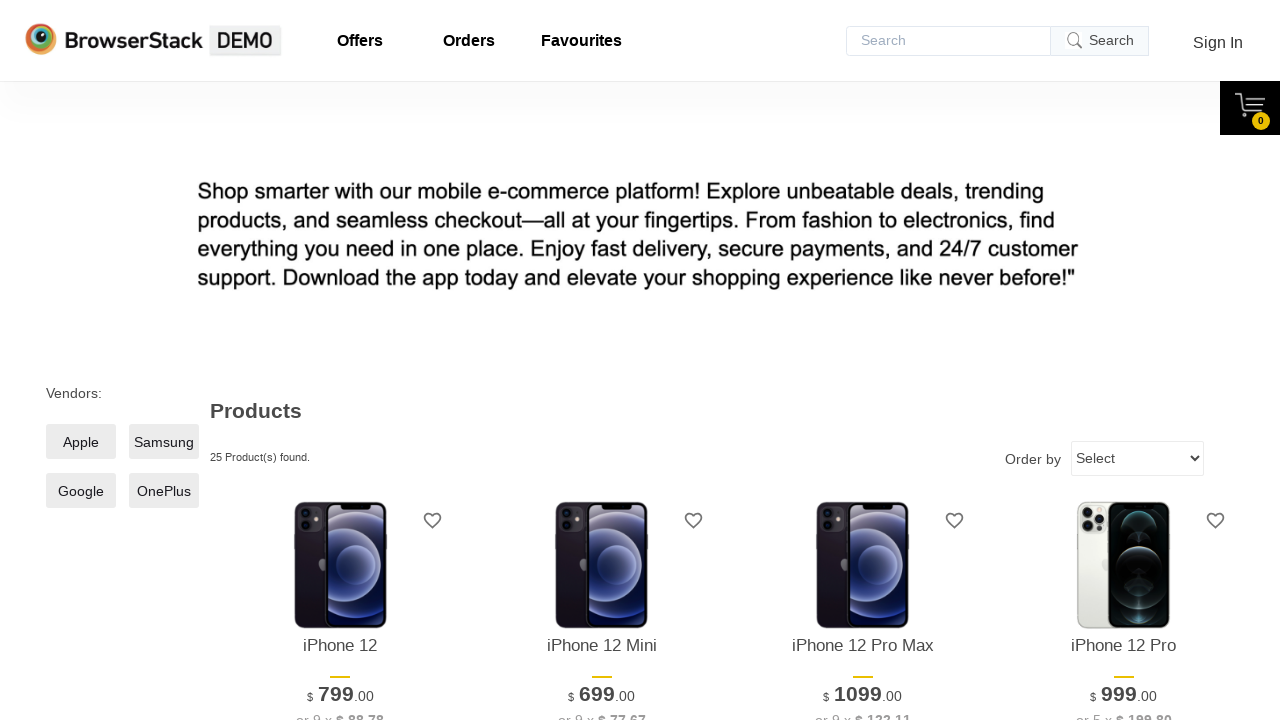

Page loaded and DOM content ready
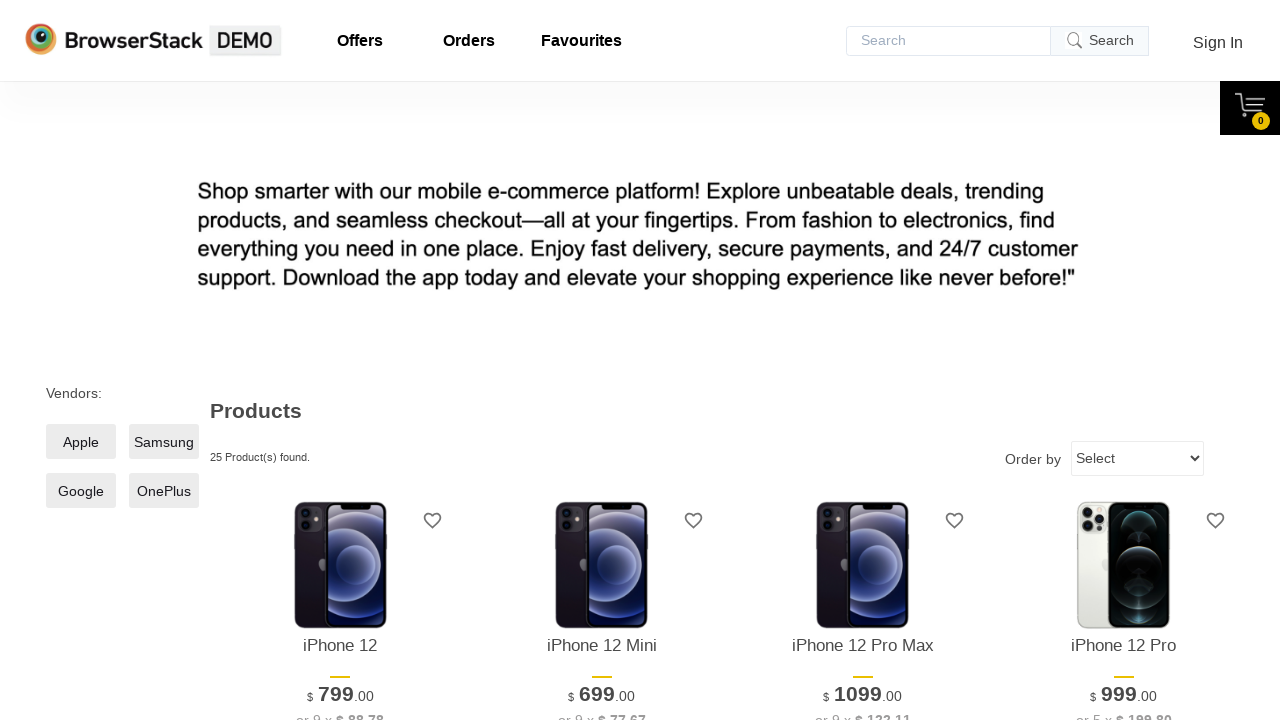

Verified page title contains 'StackDemo'
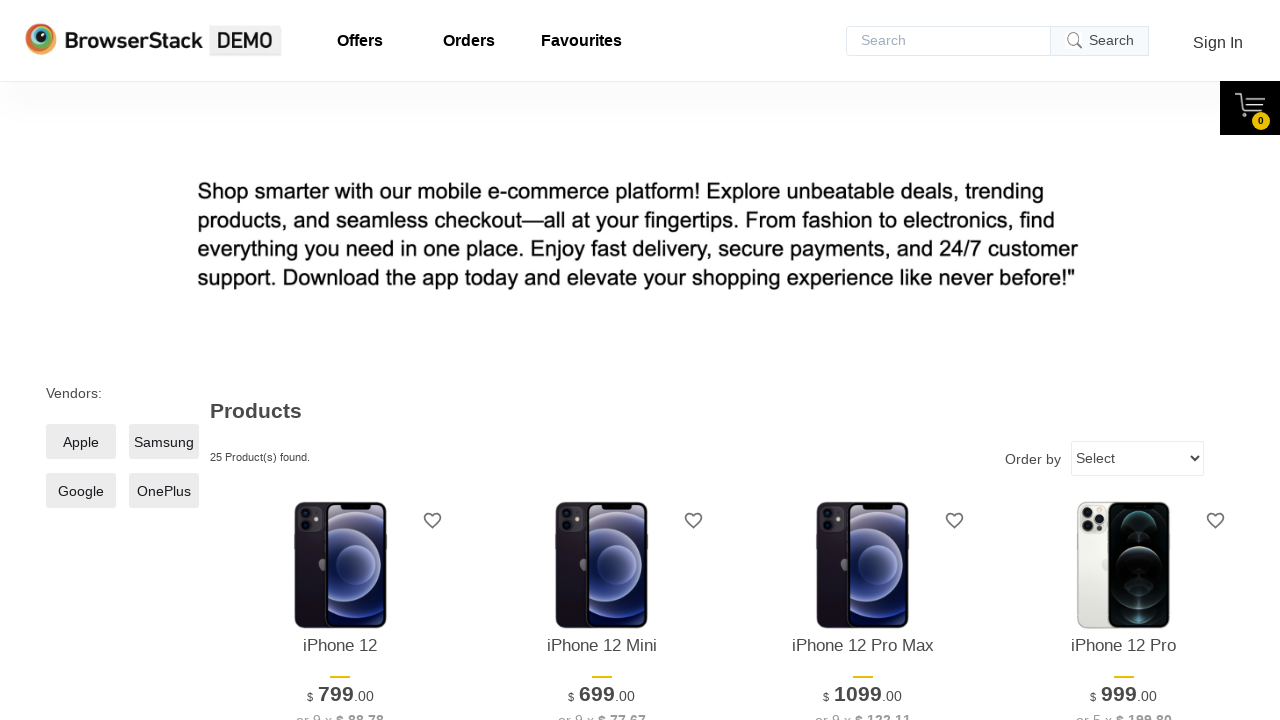

Retrieved product name from screen: 'iPhone 12'
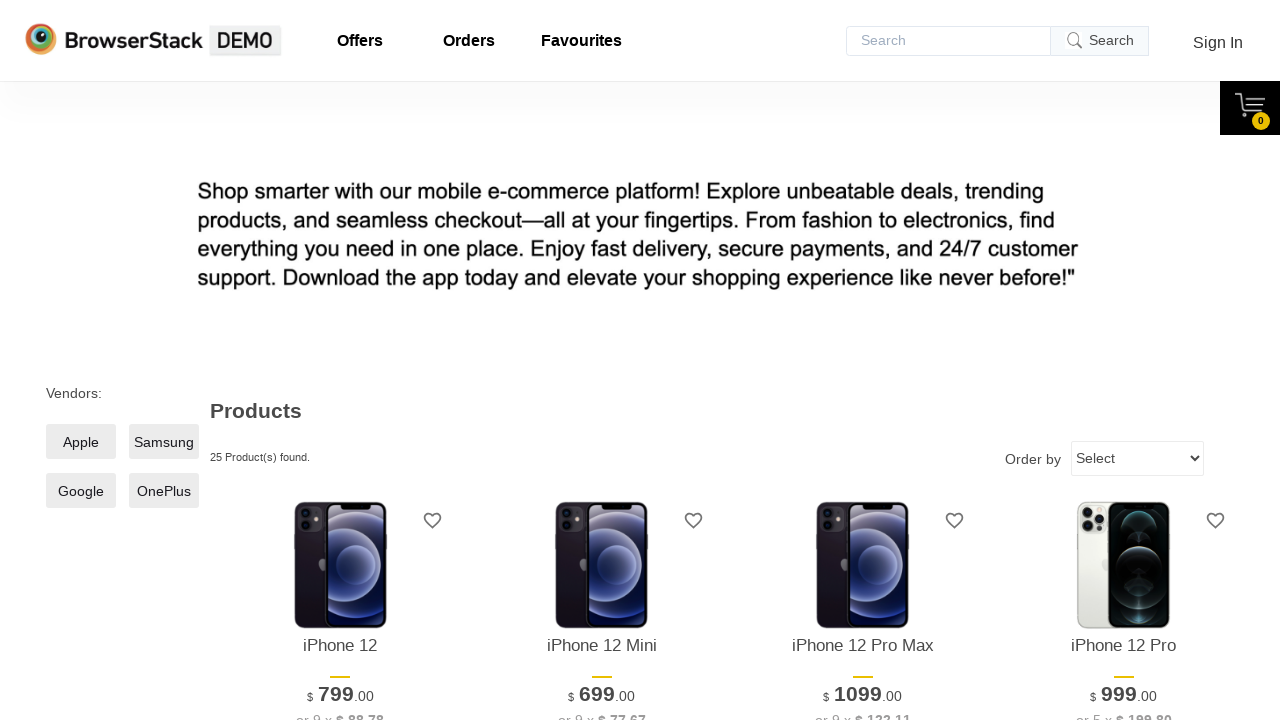

Clicked add to cart button for first product at (340, 361) on xpath=//*[@id='1']/div[4]
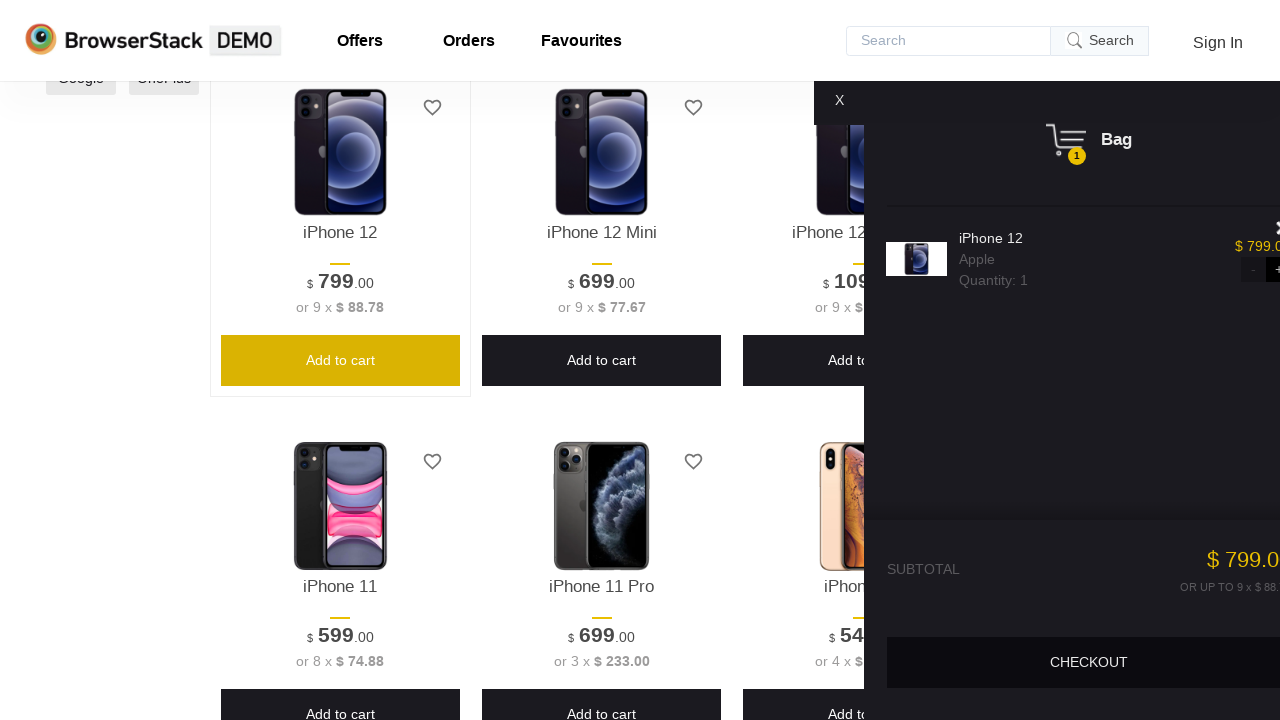

Cart content became visible
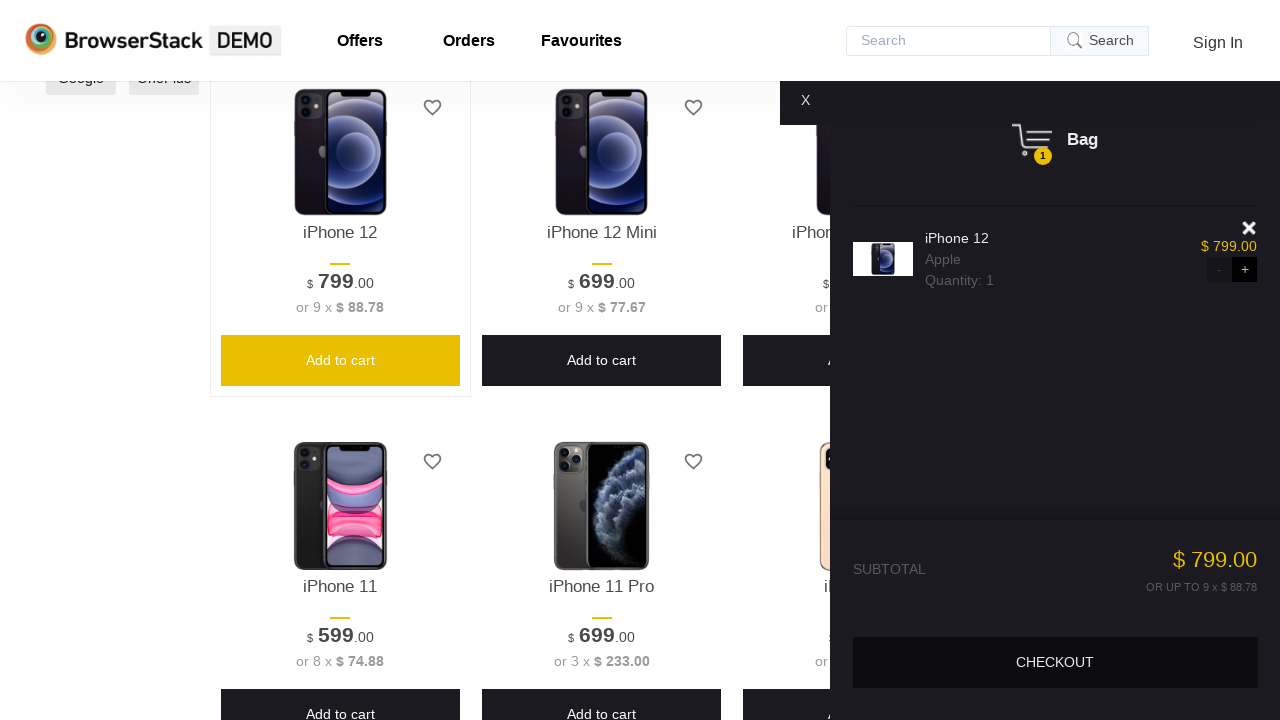

Verified cart is visible
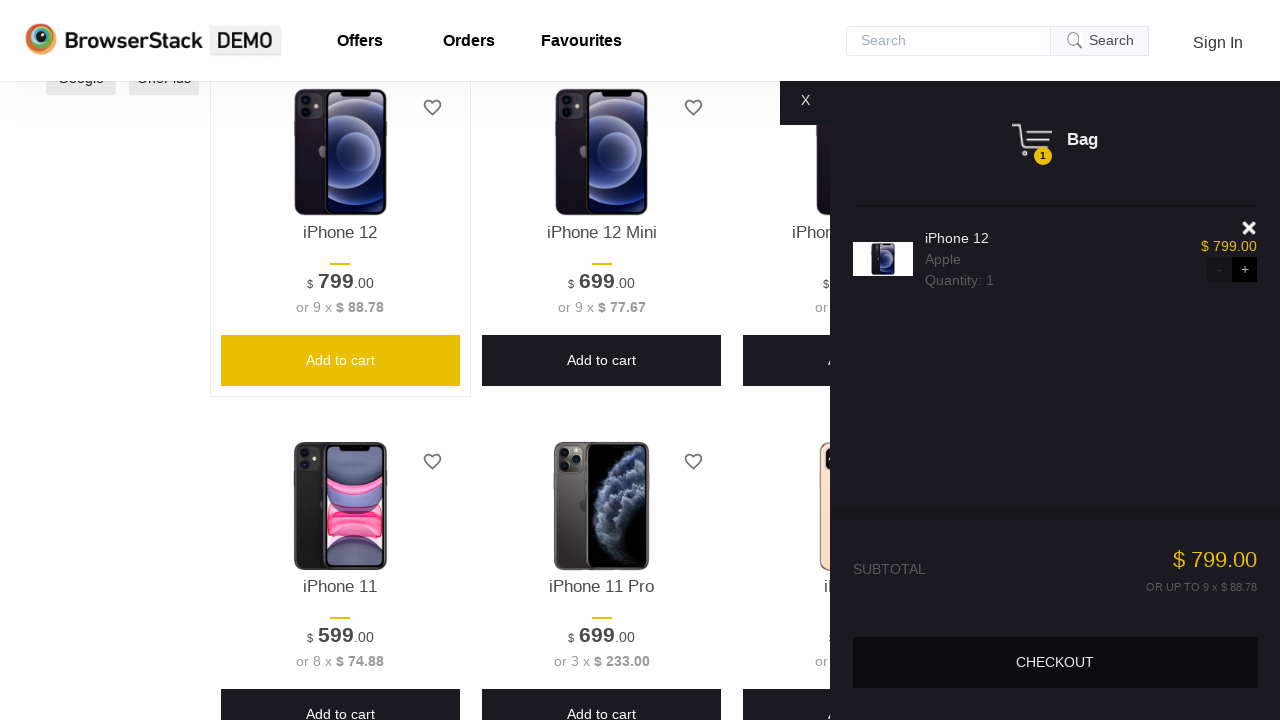

Retrieved product name from cart: 'iPhone 12'
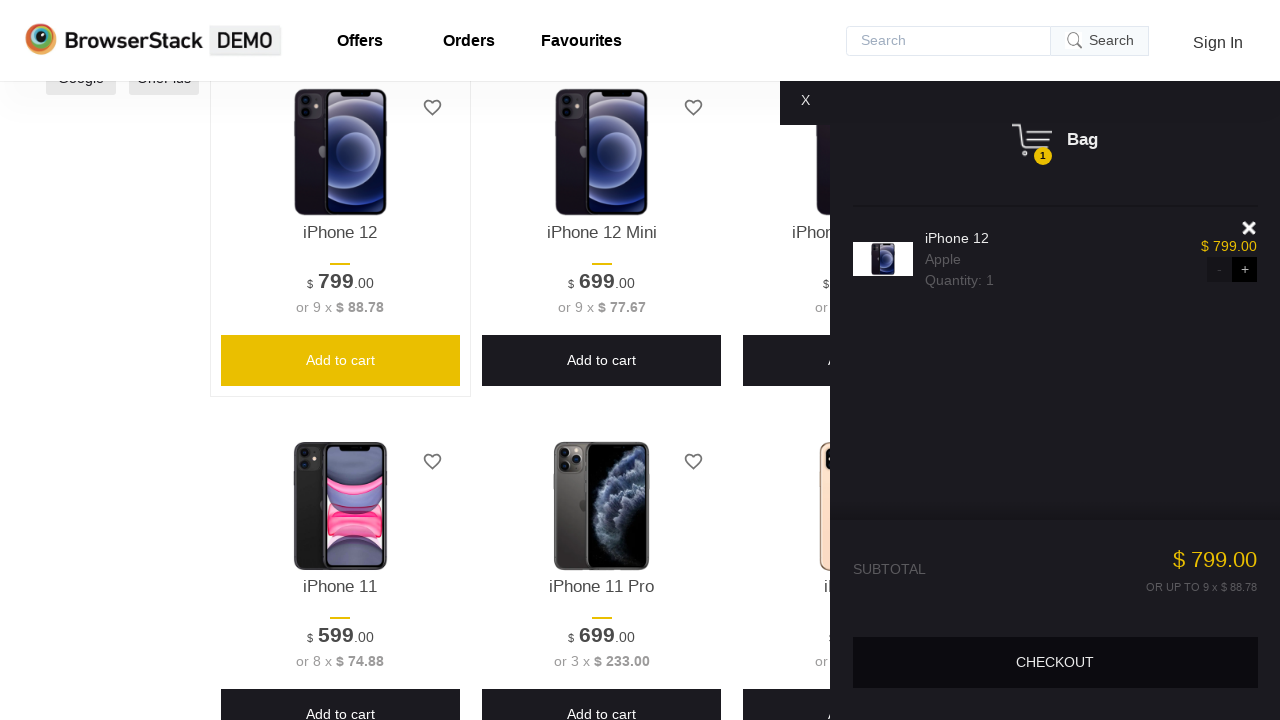

Verified product name in cart matches product name on screen
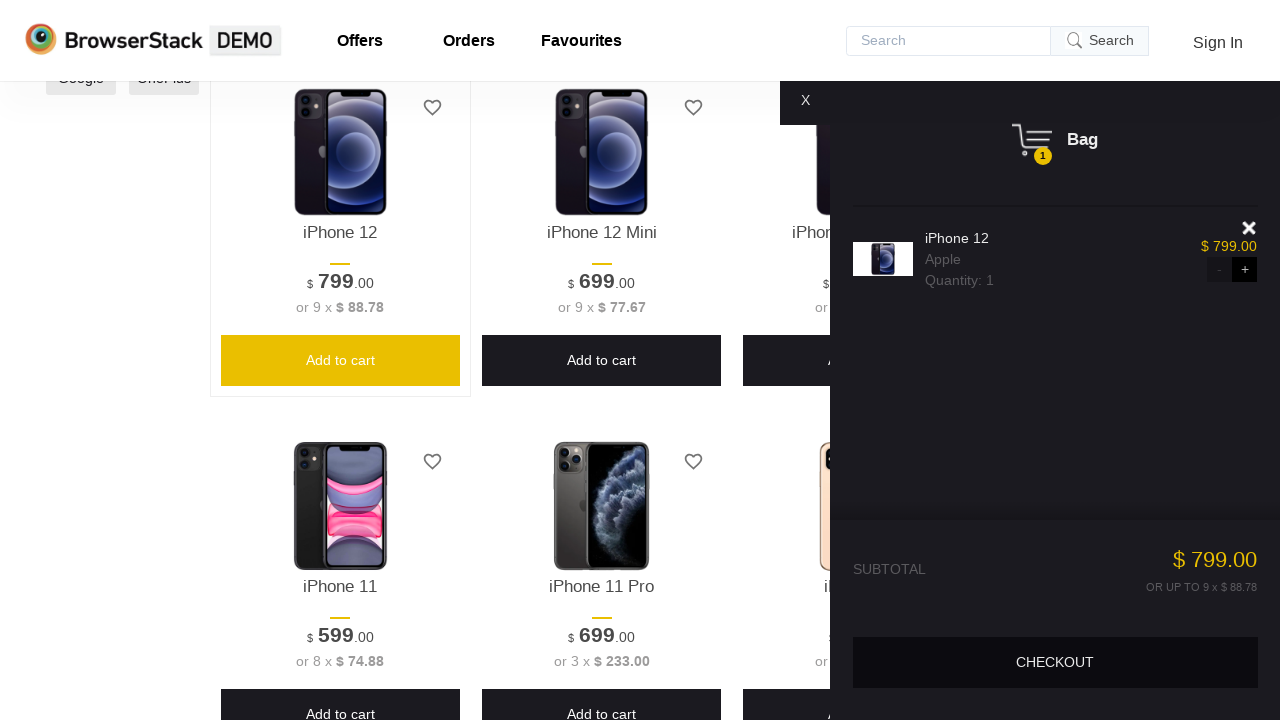

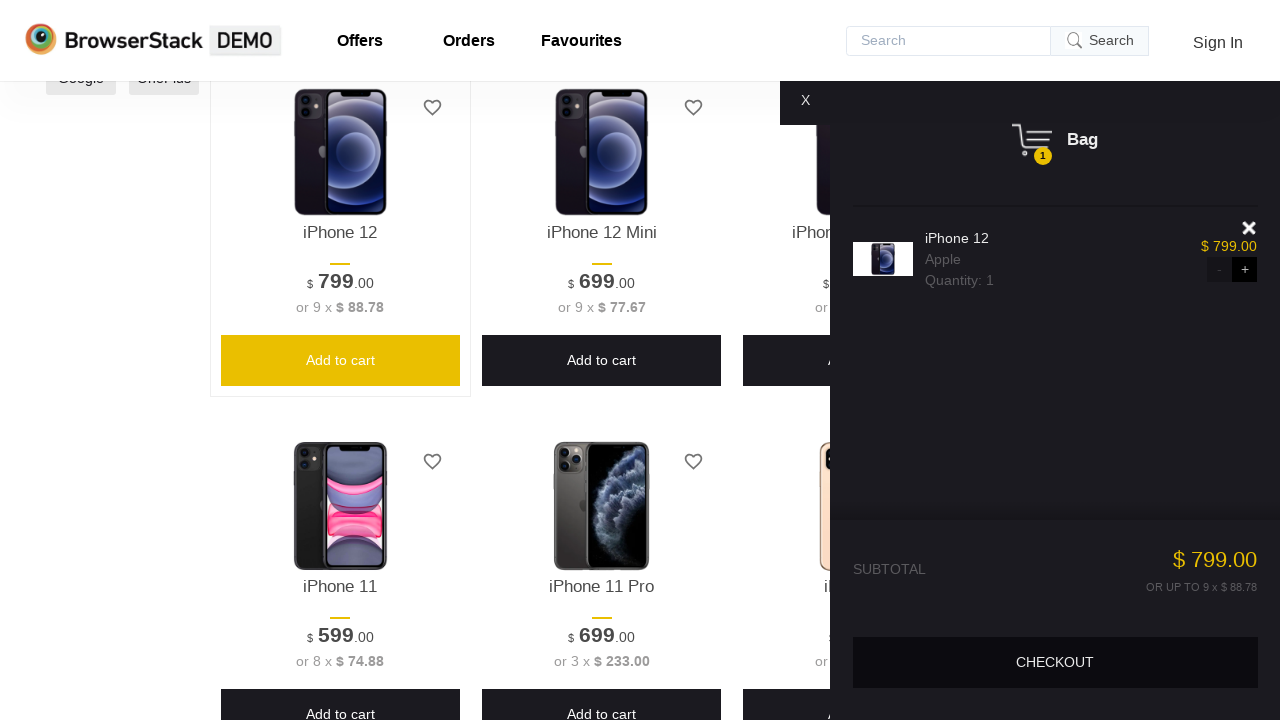